Tests multiple browser window handling by opening a new page, switching between parent and child windows, filling forms, clicking checkboxes/radio buttons, and handling an alert dialog.

Starting URL: http://only-testing-blog.blogspot.in/2014/01/textbox.html

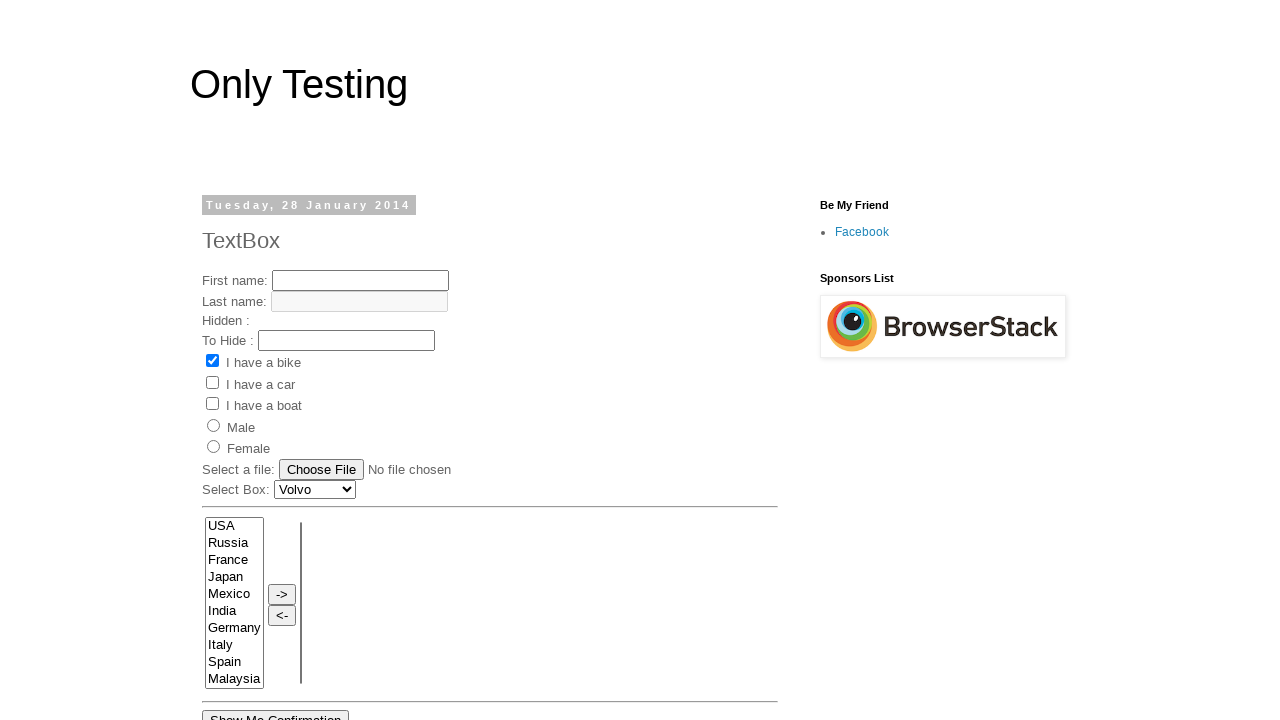

Clicked 'Open New Page' button at (251, 393) on xpath=//b[contains(.,'Open New Page')]
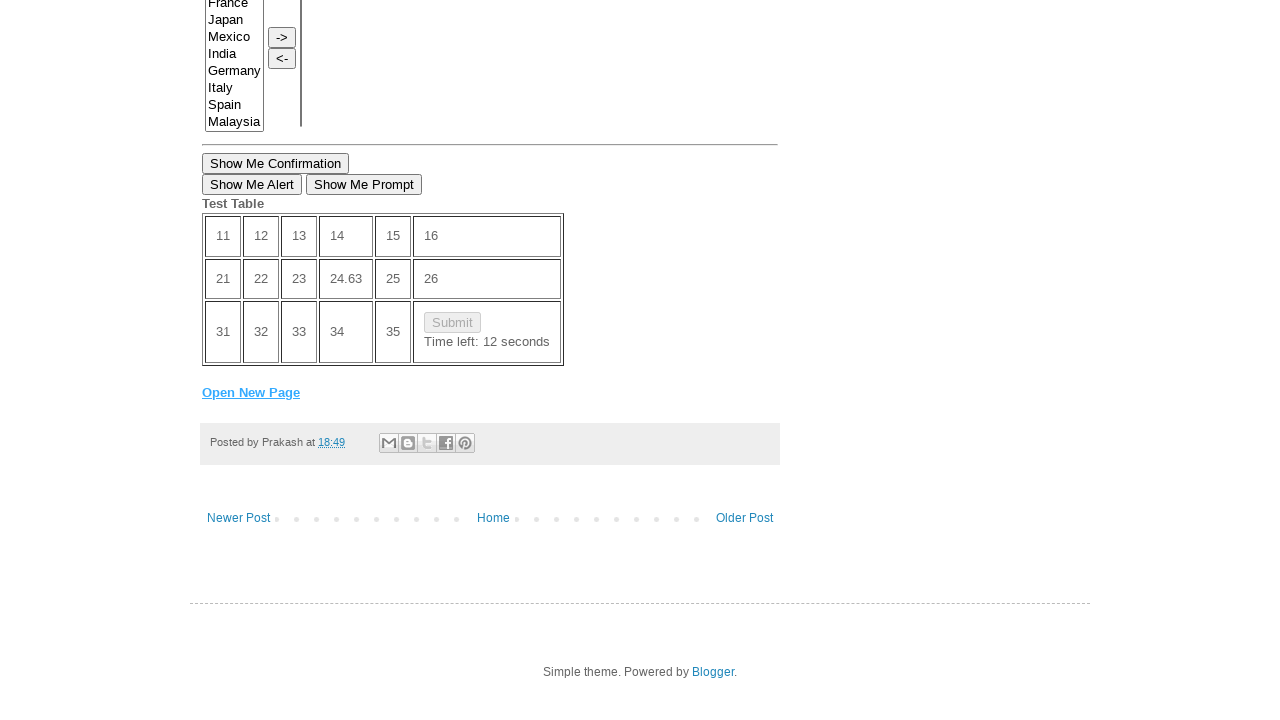

Triggered new page opening and captured new page object at (251, 393) on xpath=//b[contains(.,'Open New Page')]
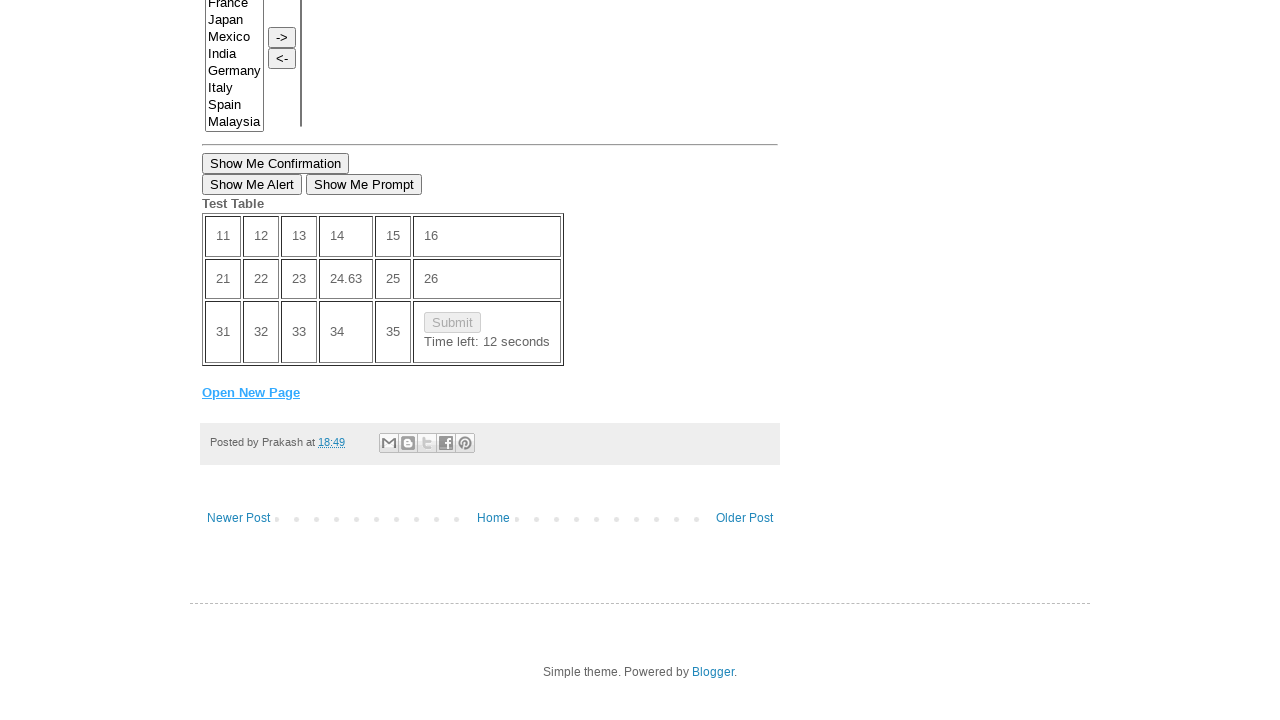

New page loaded and ready
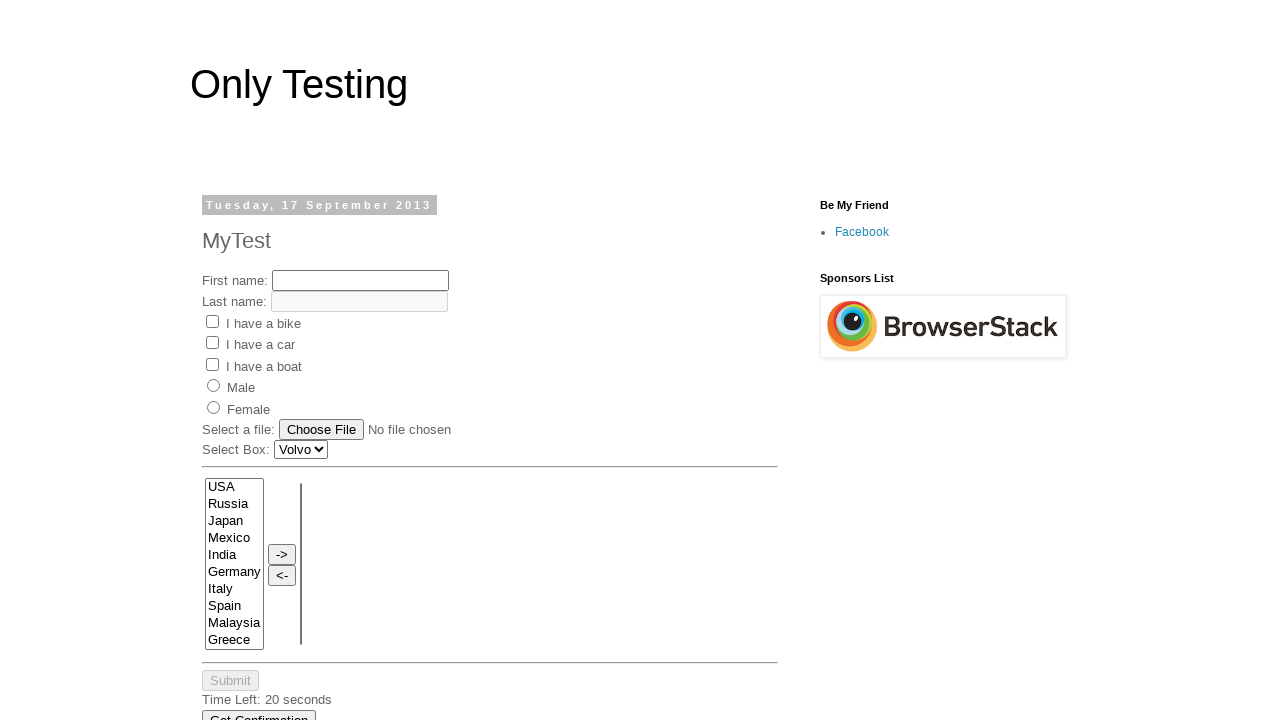

Filled fname field with 'My Name' in child window on input[name='fname']
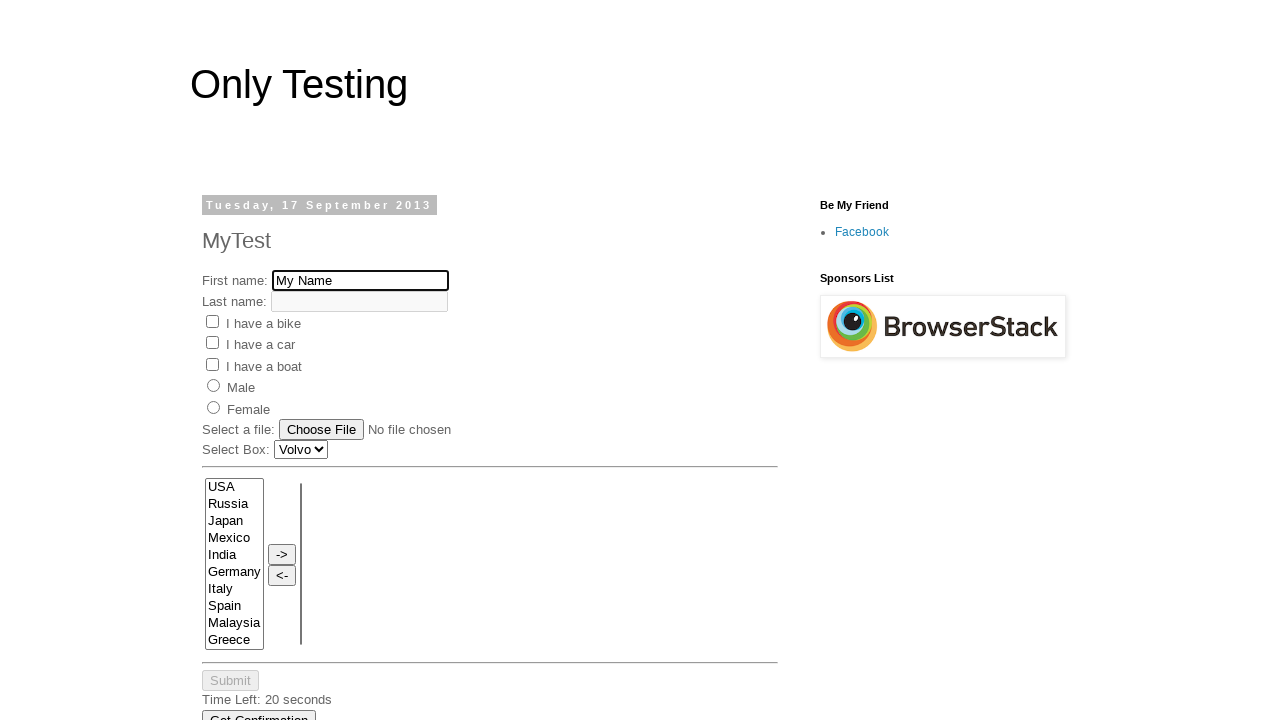

Clicked 'Bike' checkbox in child window at (212, 321) on input[value='Bike']
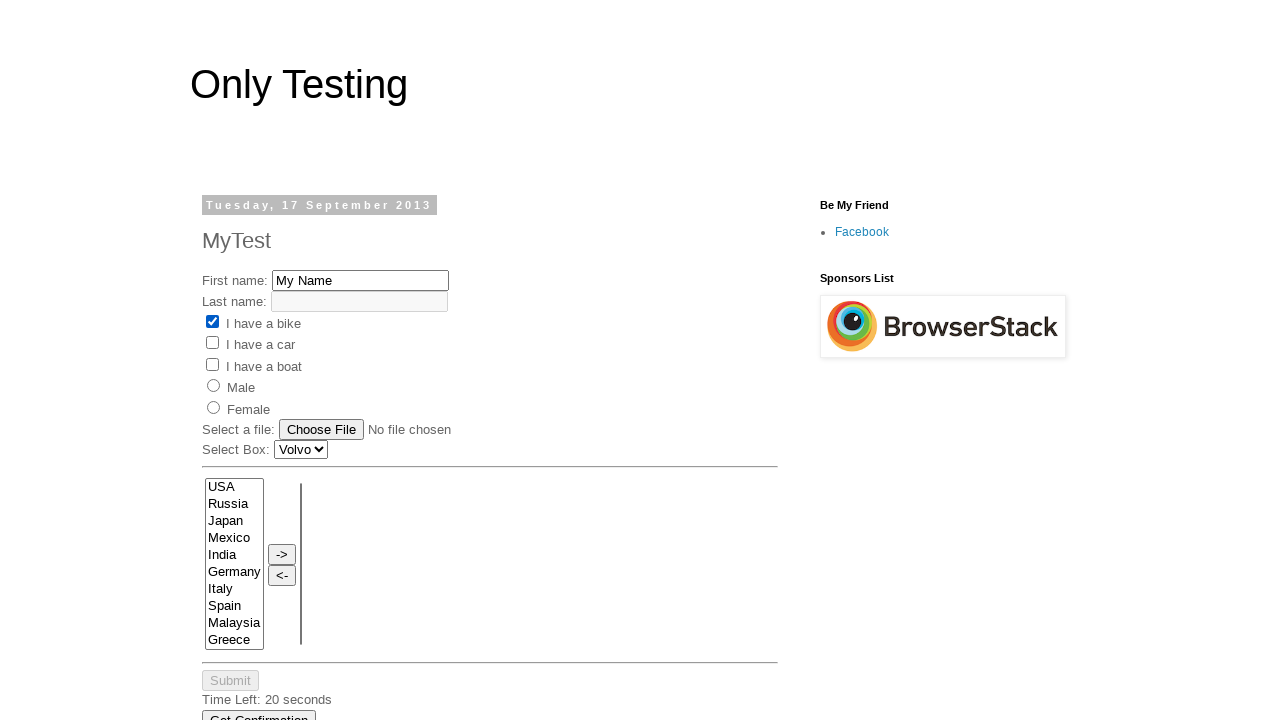

Clicked 'Car' checkbox in child window at (212, 343) on input[value='Car']
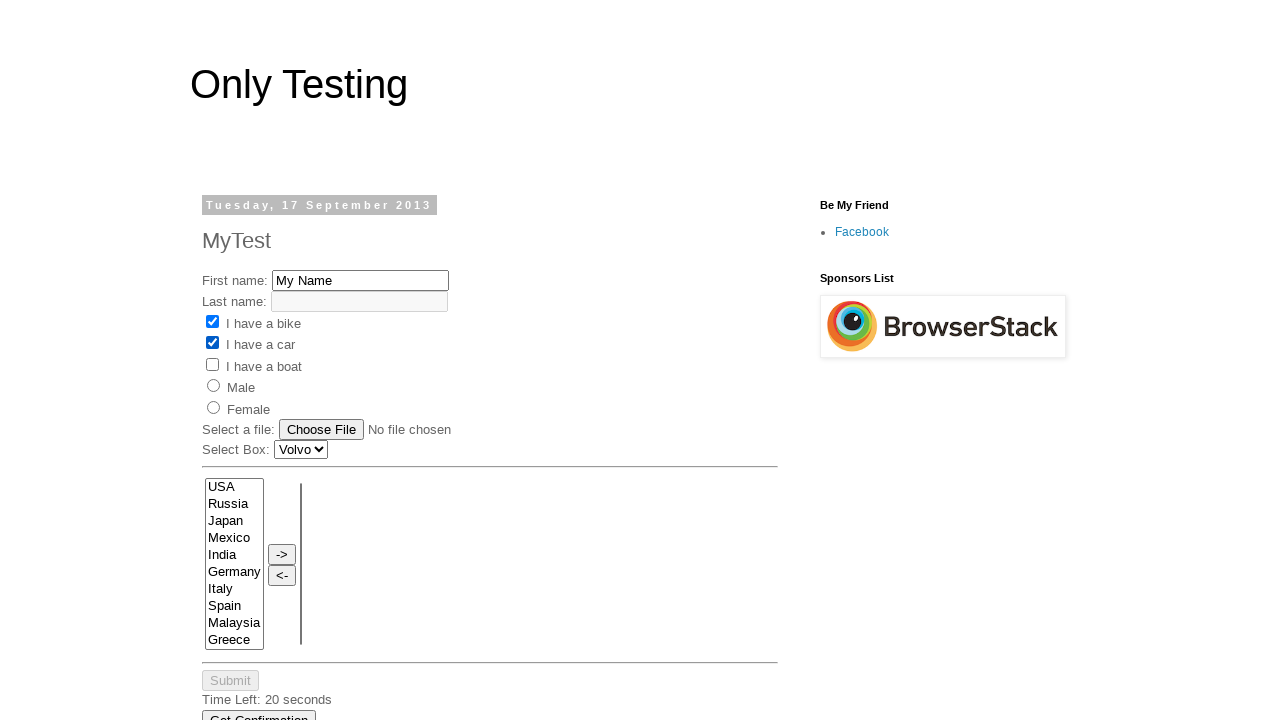

Clicked 'Boat' checkbox in child window at (212, 364) on input[value='Boat']
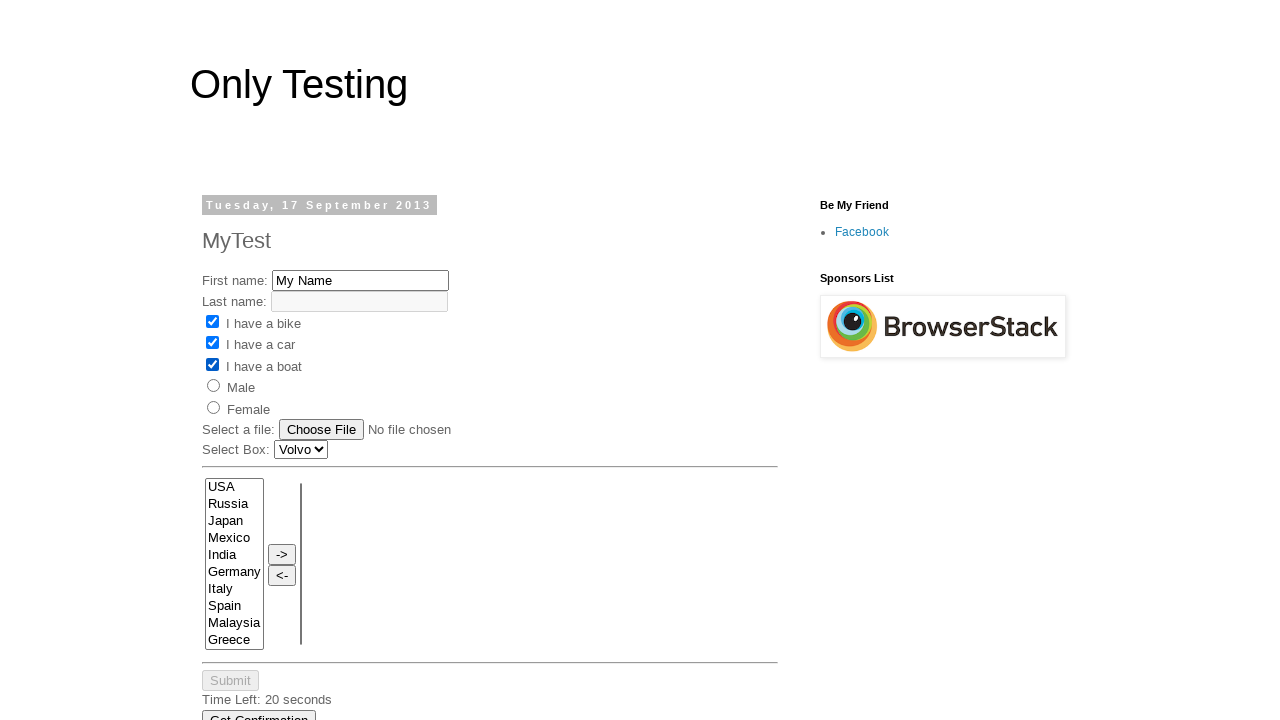

Selected 'male' radio button in child window at (214, 386) on input[value='male']
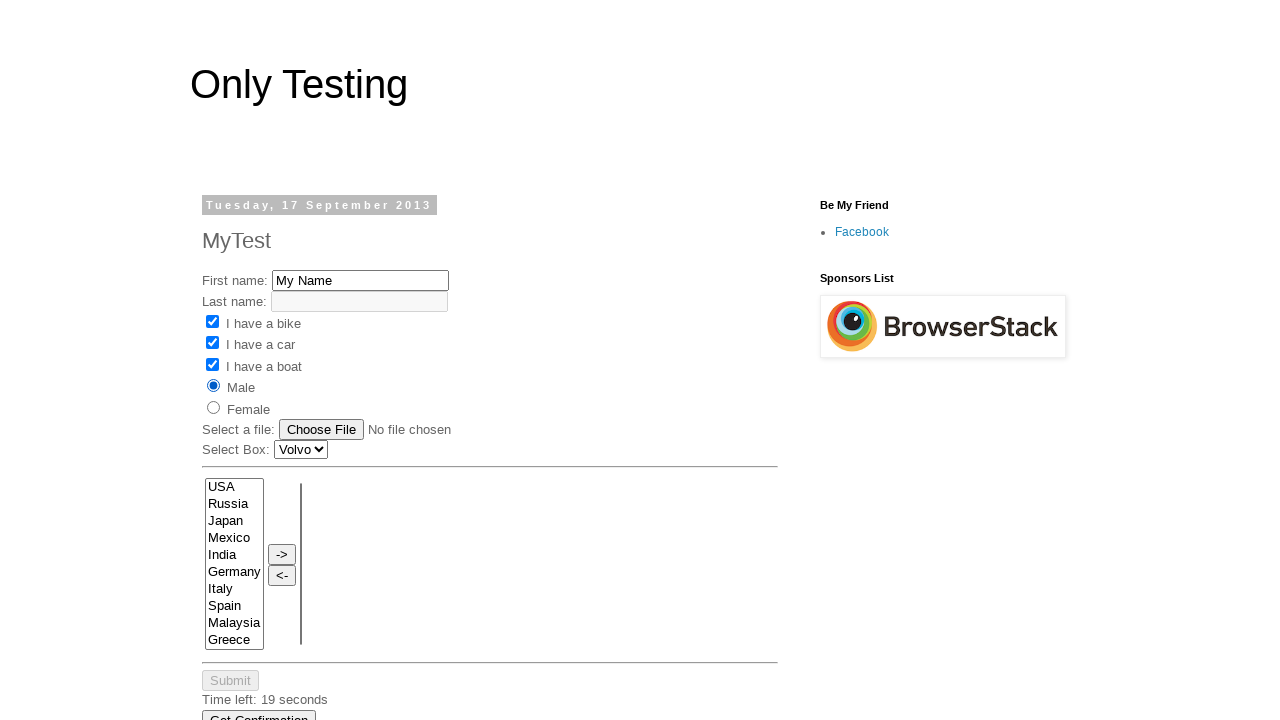

Selected country option in parent window at (234, 72) on xpath=//option[@id='country6']
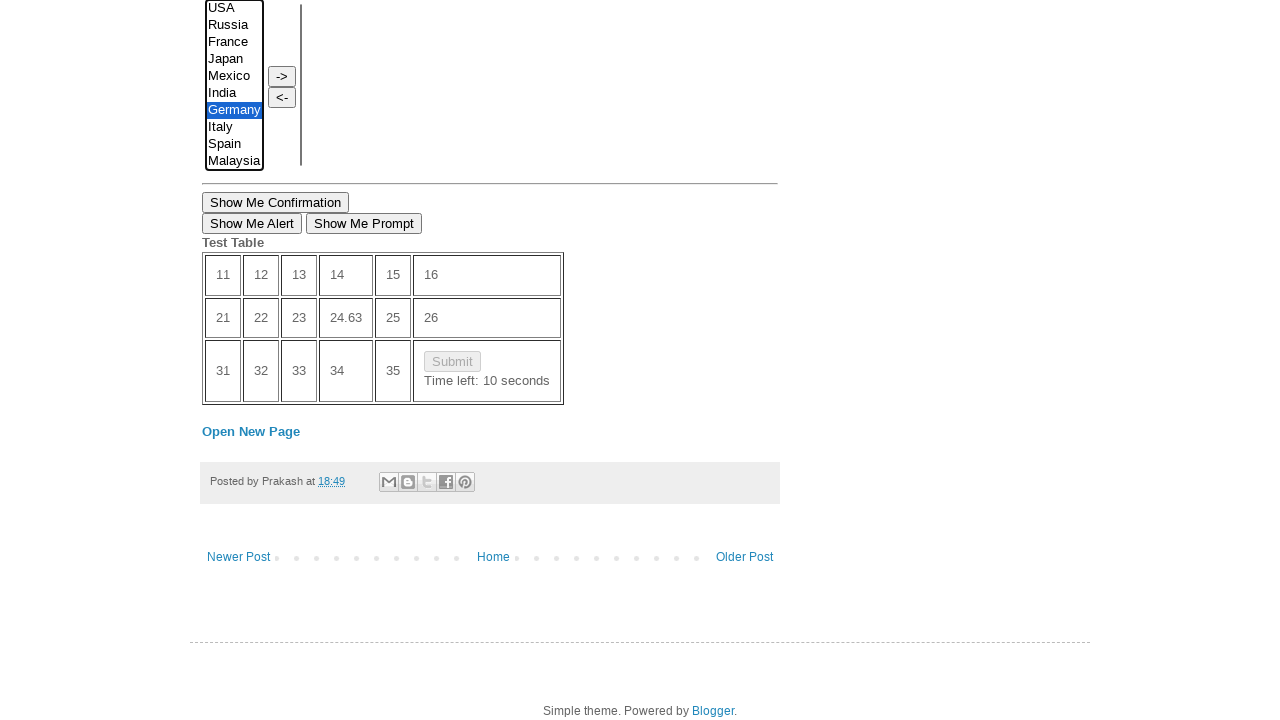

Selected 'female' radio button in parent window at (214, 361) on input[value='female']
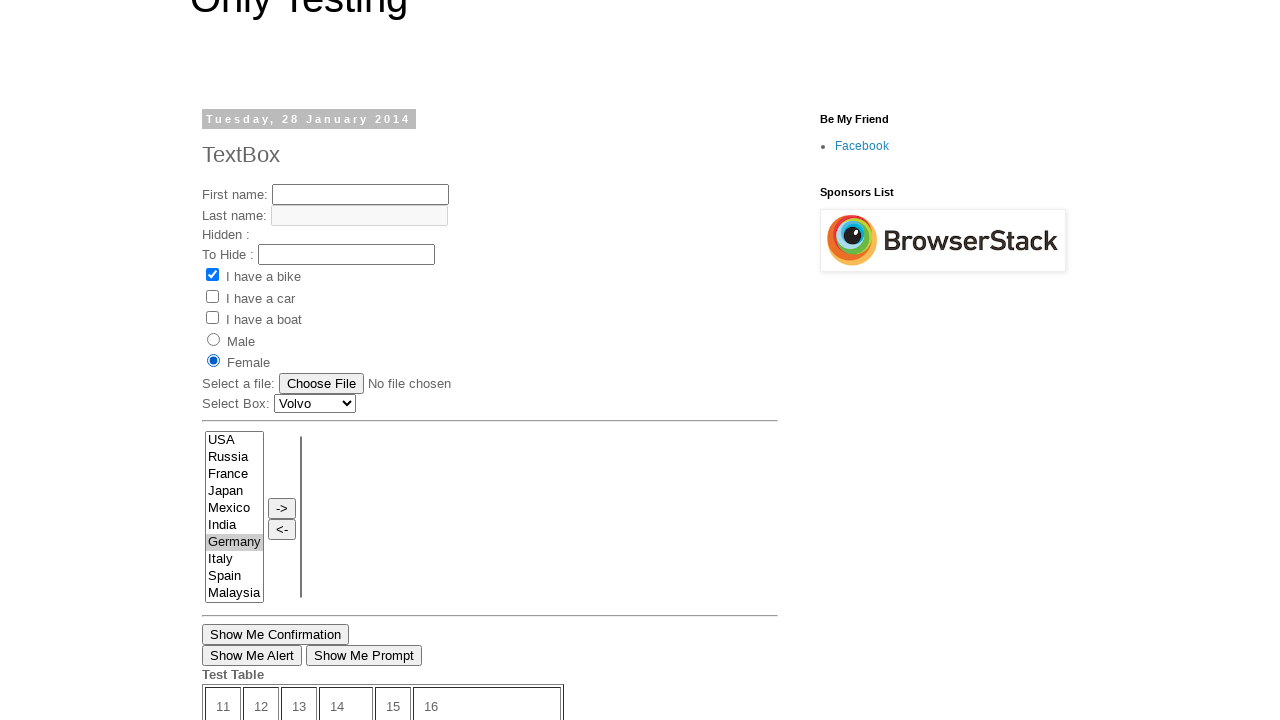

Set up dialog handler to accept alerts
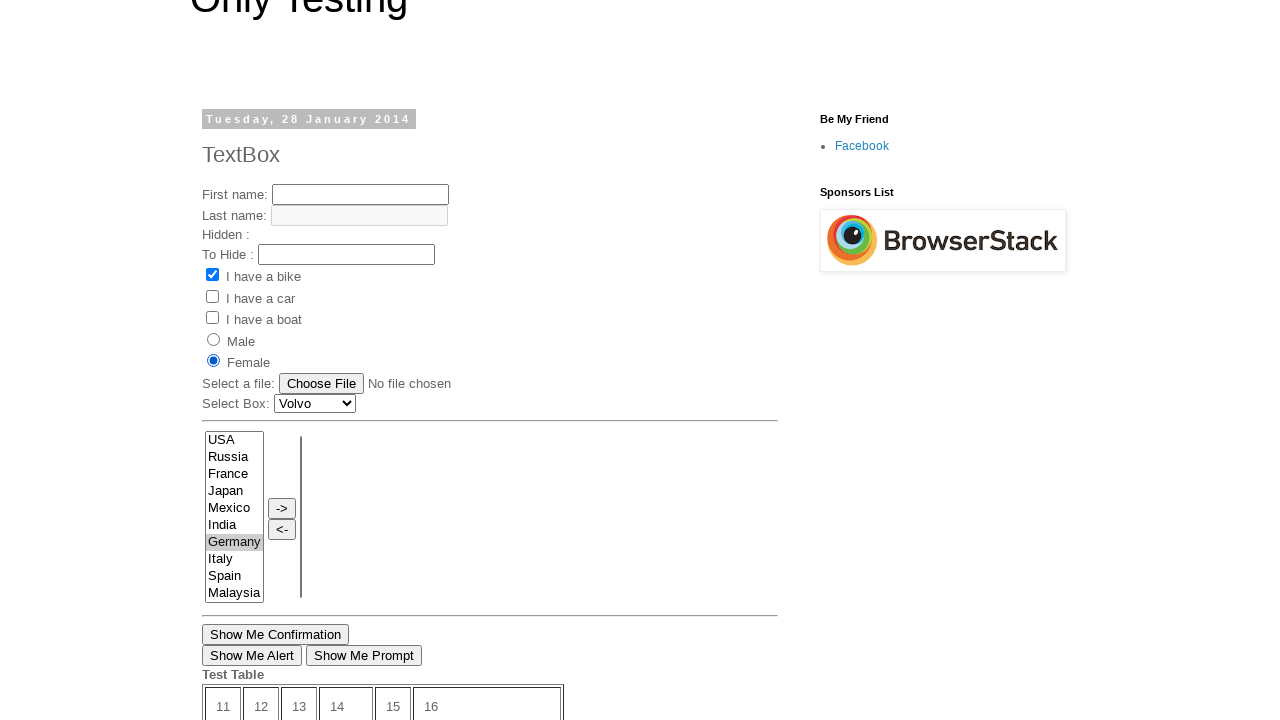

Clicked 'Show Me Alert' button and accepted alert dialog at (252, 655) on input[value='Show Me Alert']
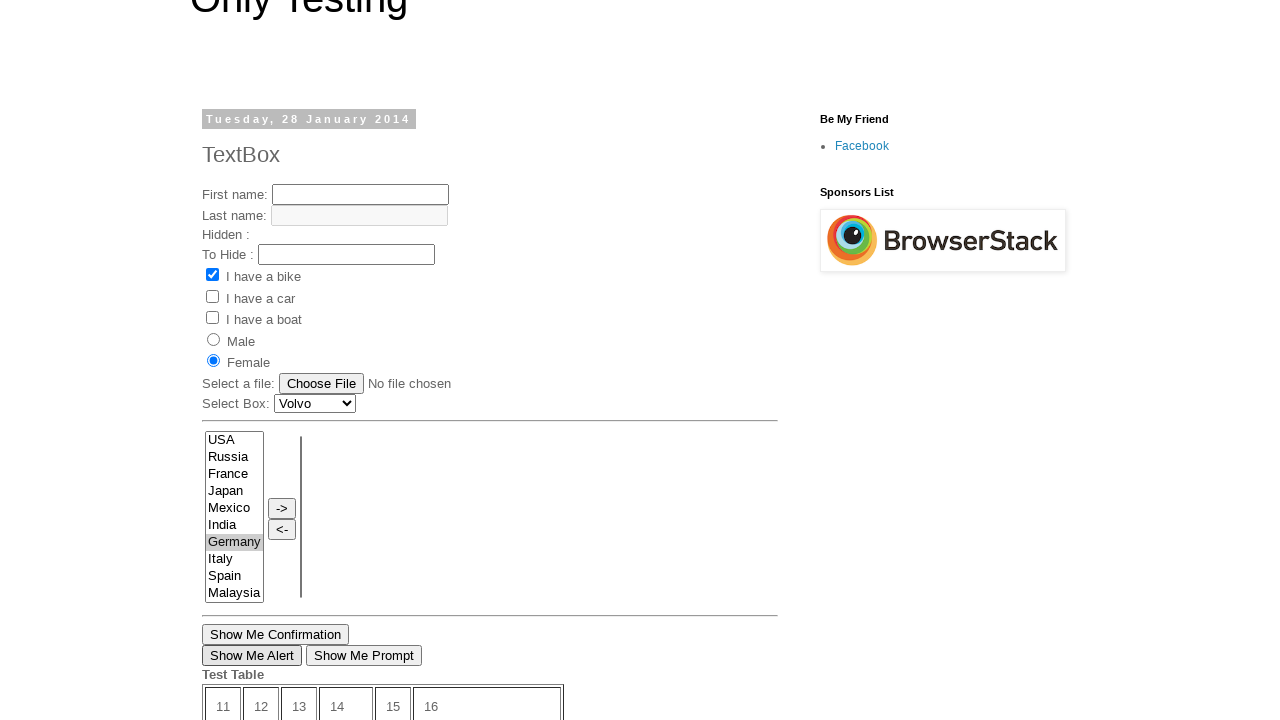

Cleared fname field in child window on input[name='fname']
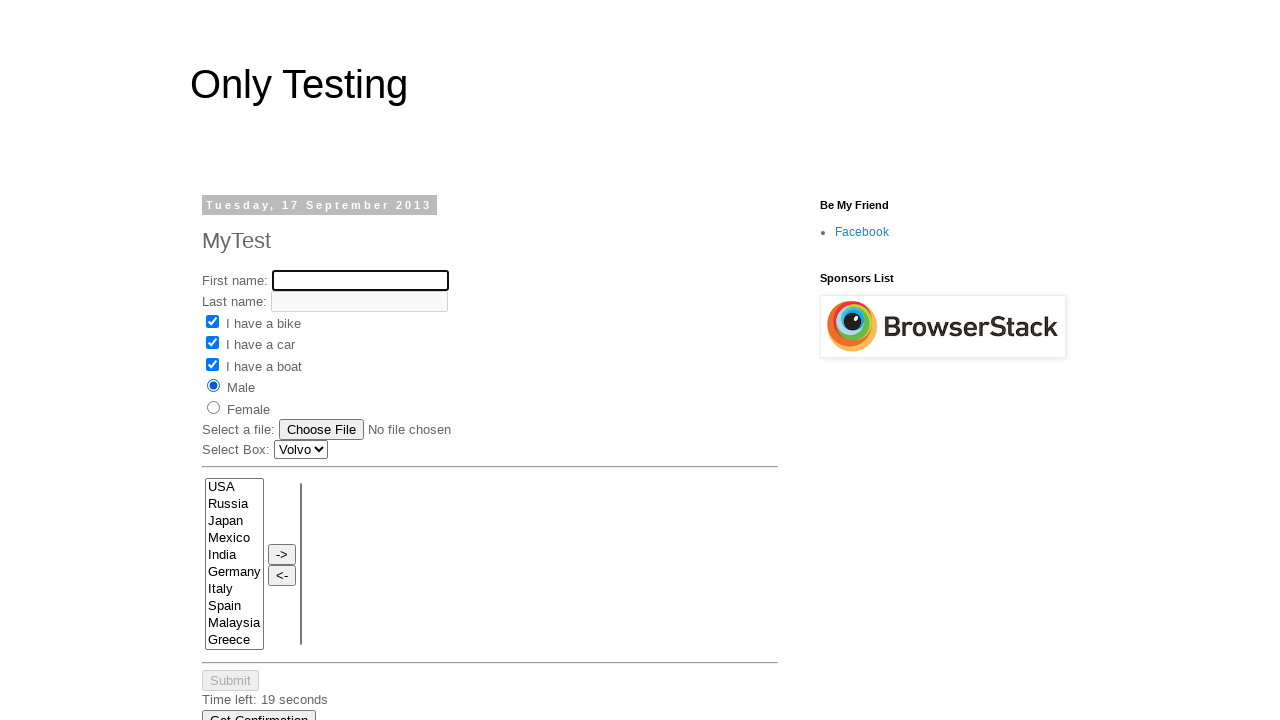

Filled fname field with 'Name Changed' in child window on input[name='fname']
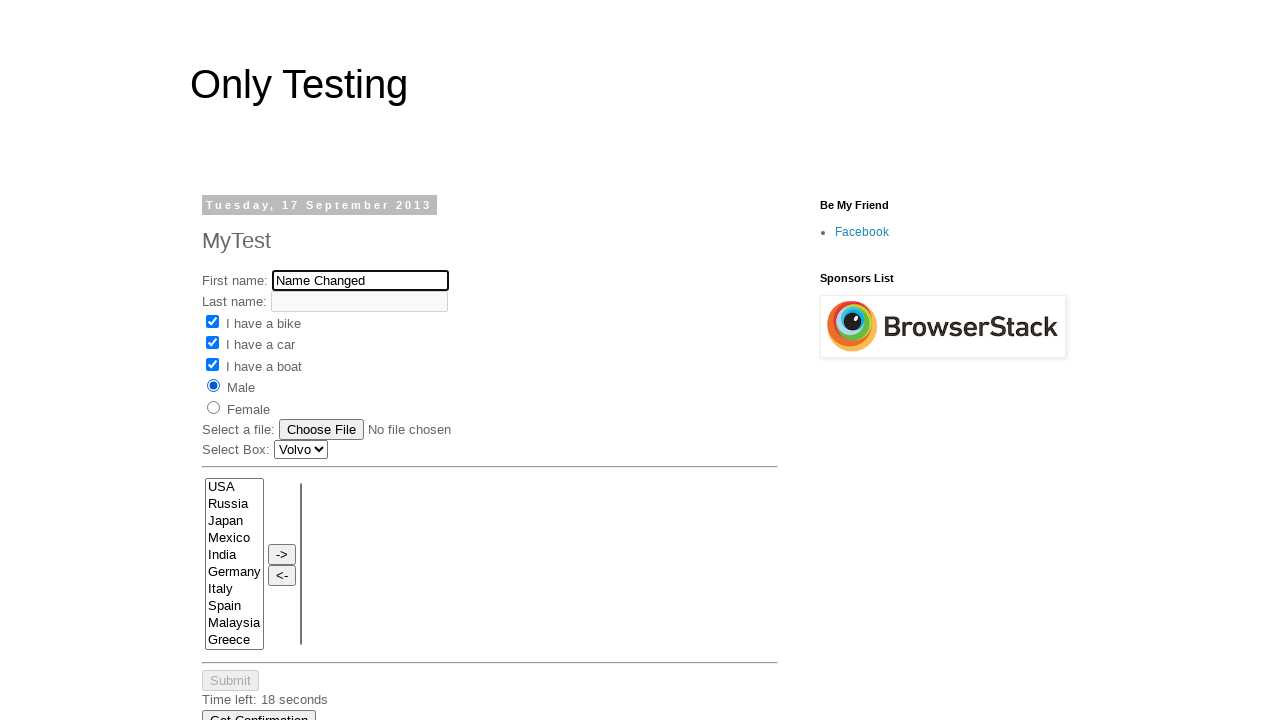

Closed child window
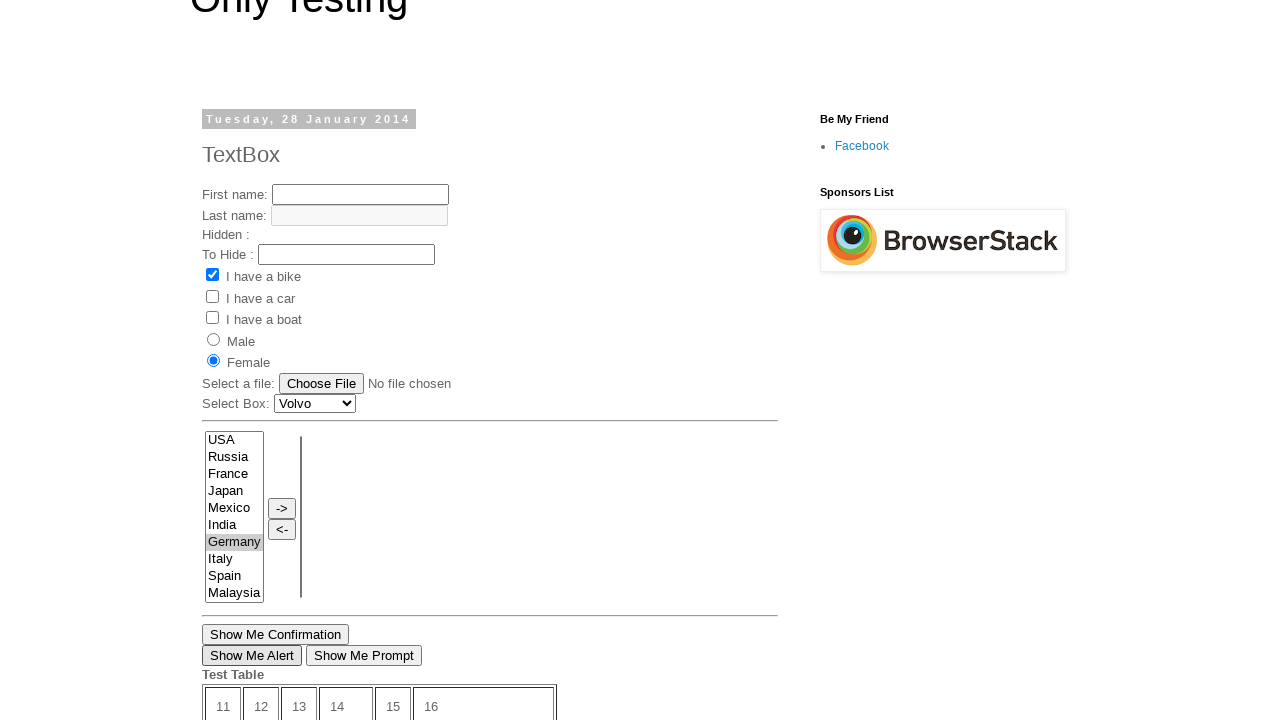

Selected 'male' radio button in parent window at (214, 339) on input[value='male']
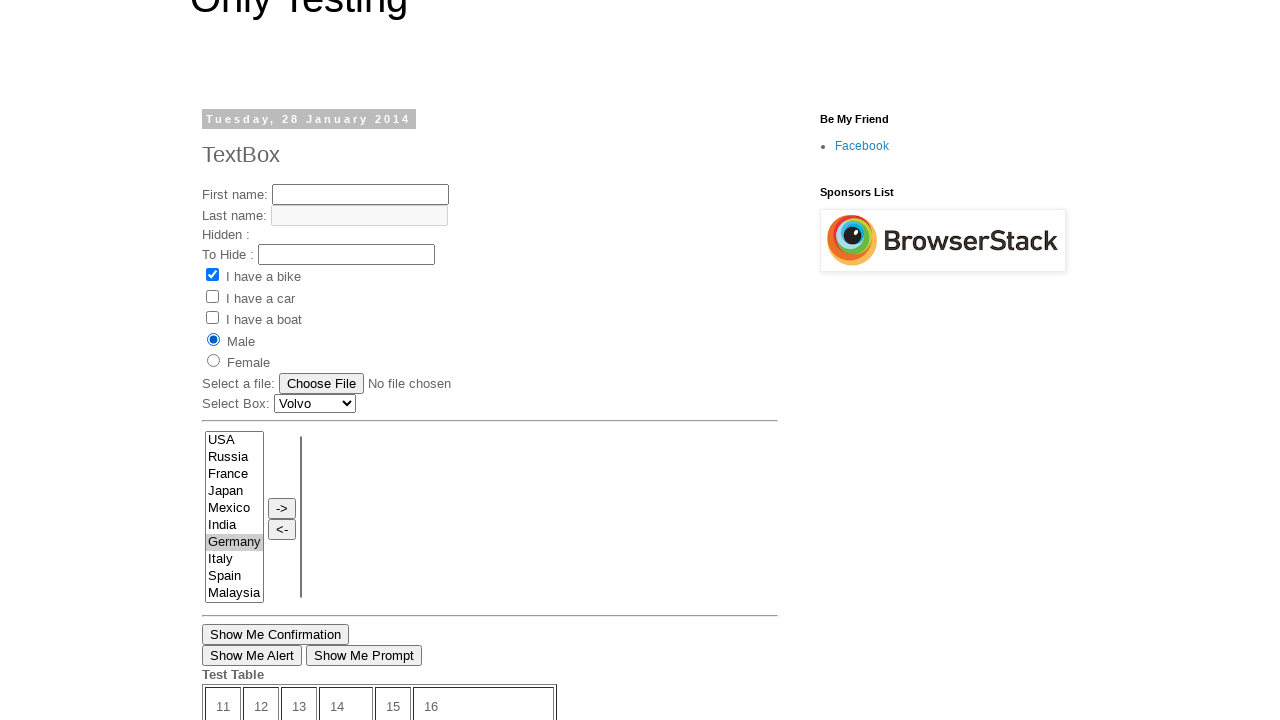

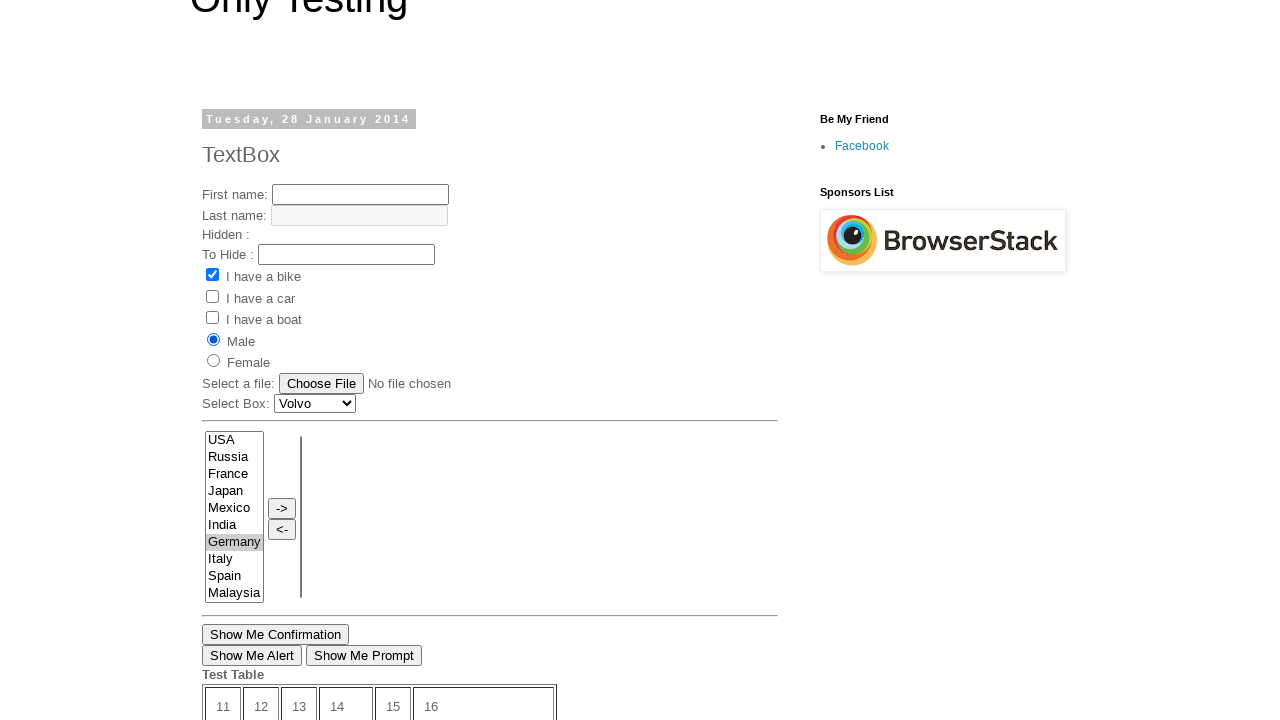